Tests double-click functionality by navigating to the jQuery dblclick documentation page, switching to an iframe, scrolling to a blue box element, and performing a double-click action on it.

Starting URL: https://api.jquery.com/dblclick/

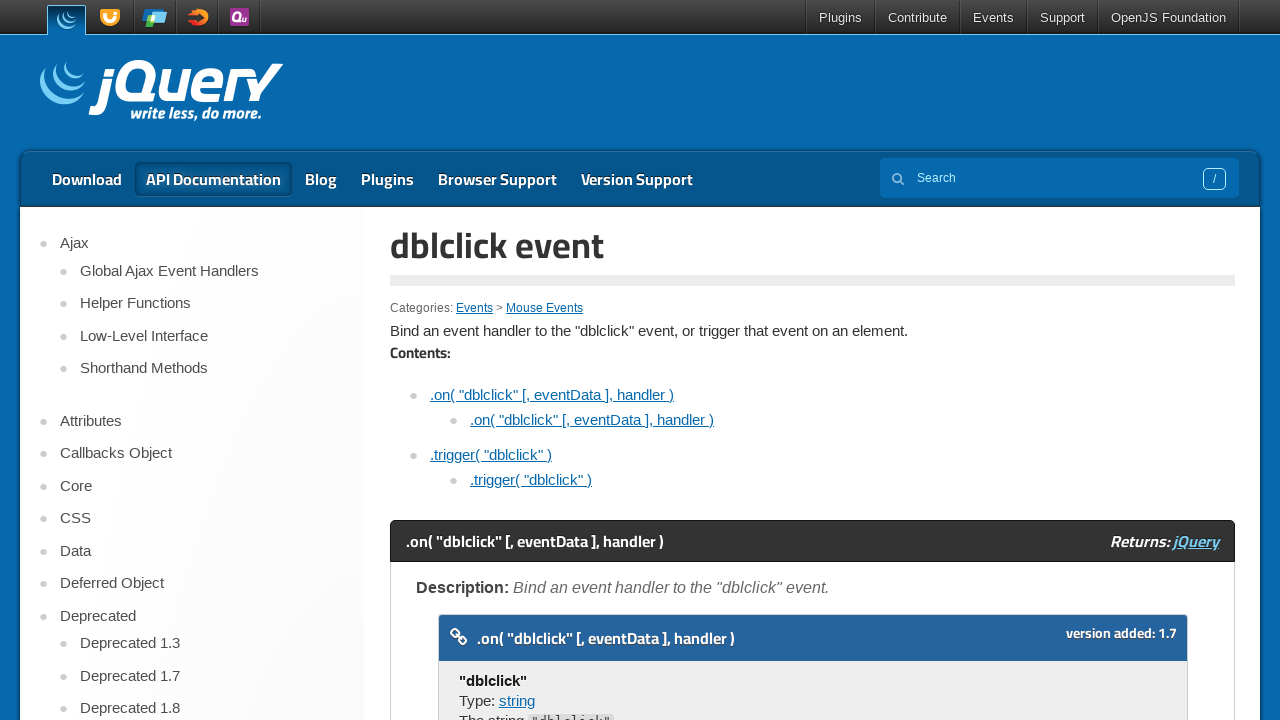

Navigated to jQuery dblclick documentation page
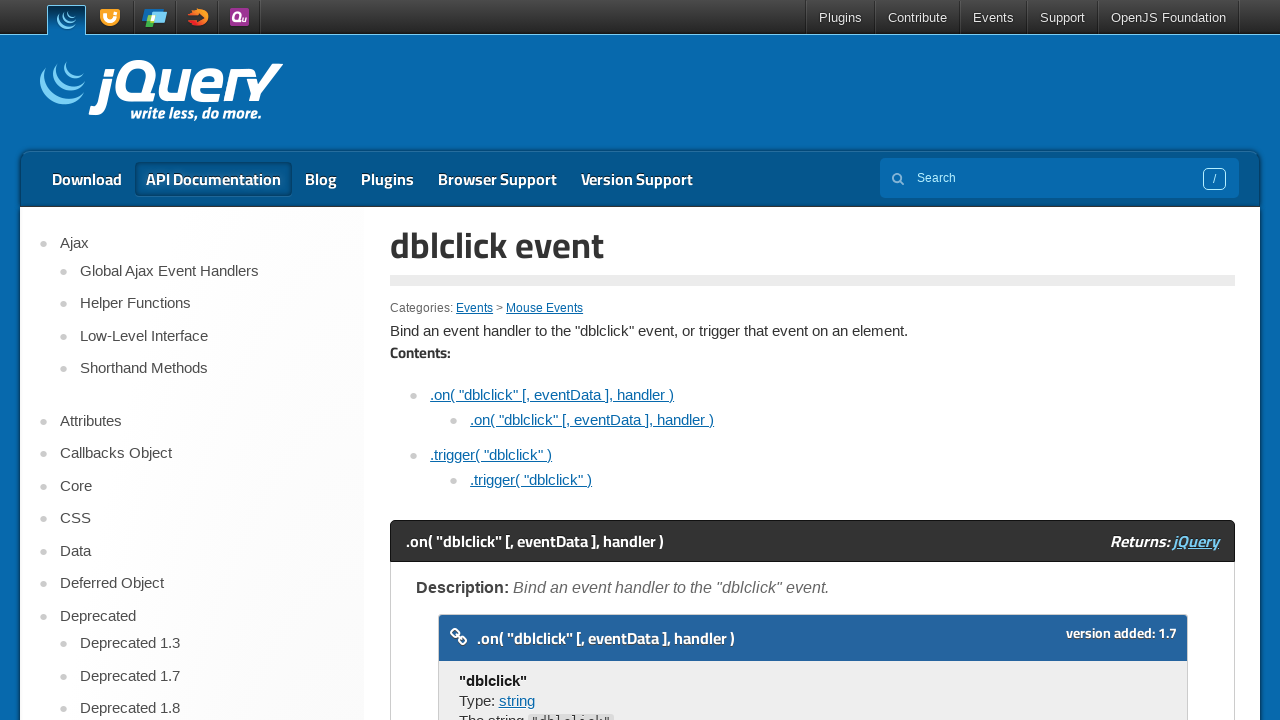

Selected the first iframe on the page
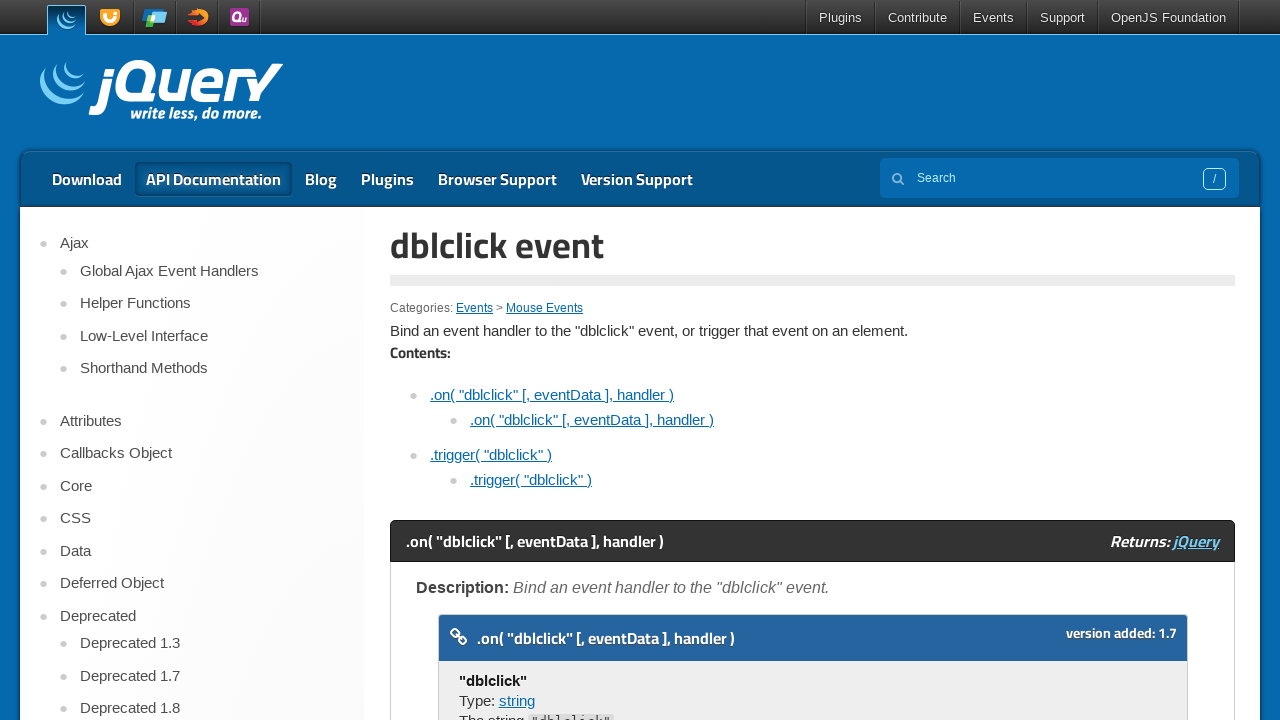

Blue box element loaded in iframe
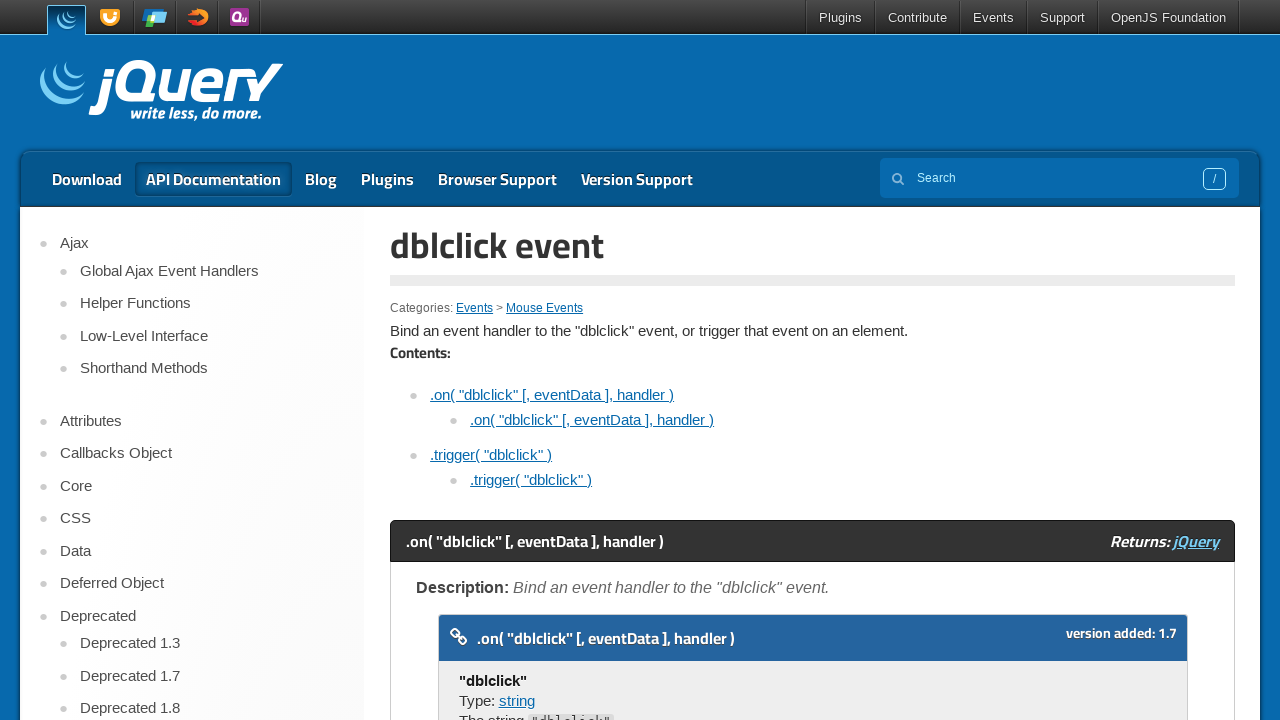

Scrolled blue box element into view
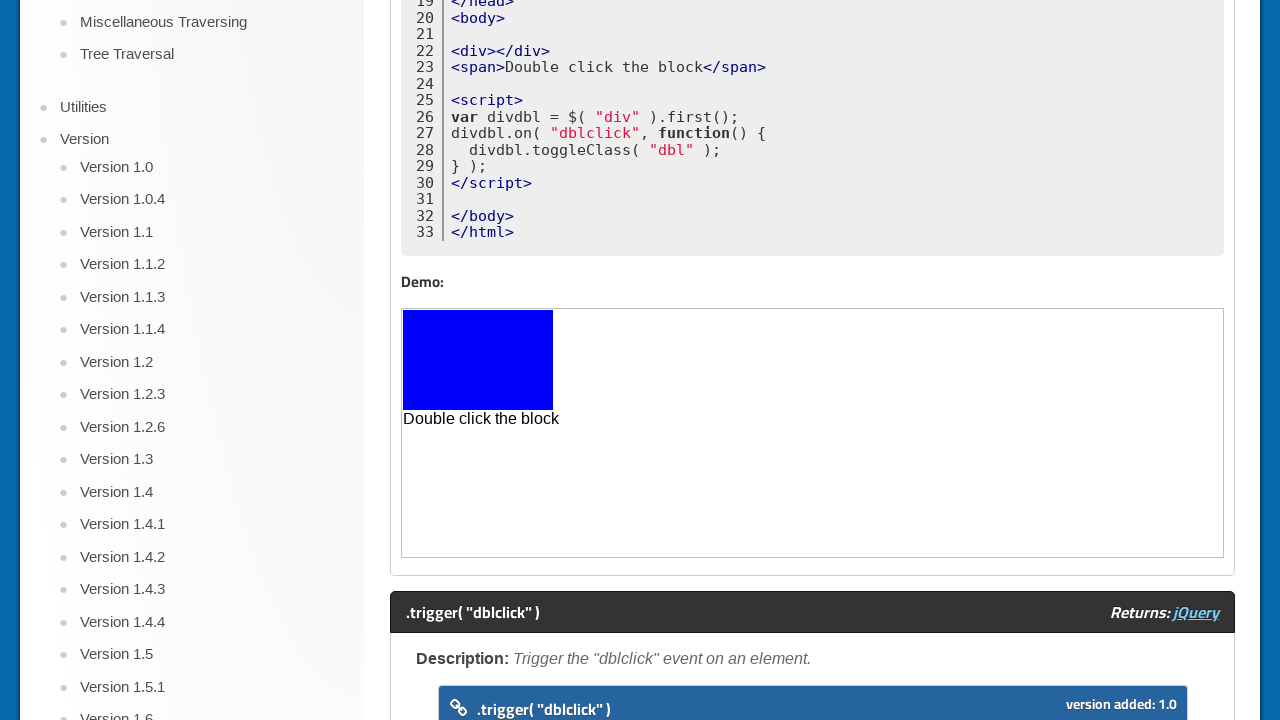

Double-clicked on the blue box element at (478, 360) on iframe >> nth=0 >> internal:control=enter-frame >> body > div
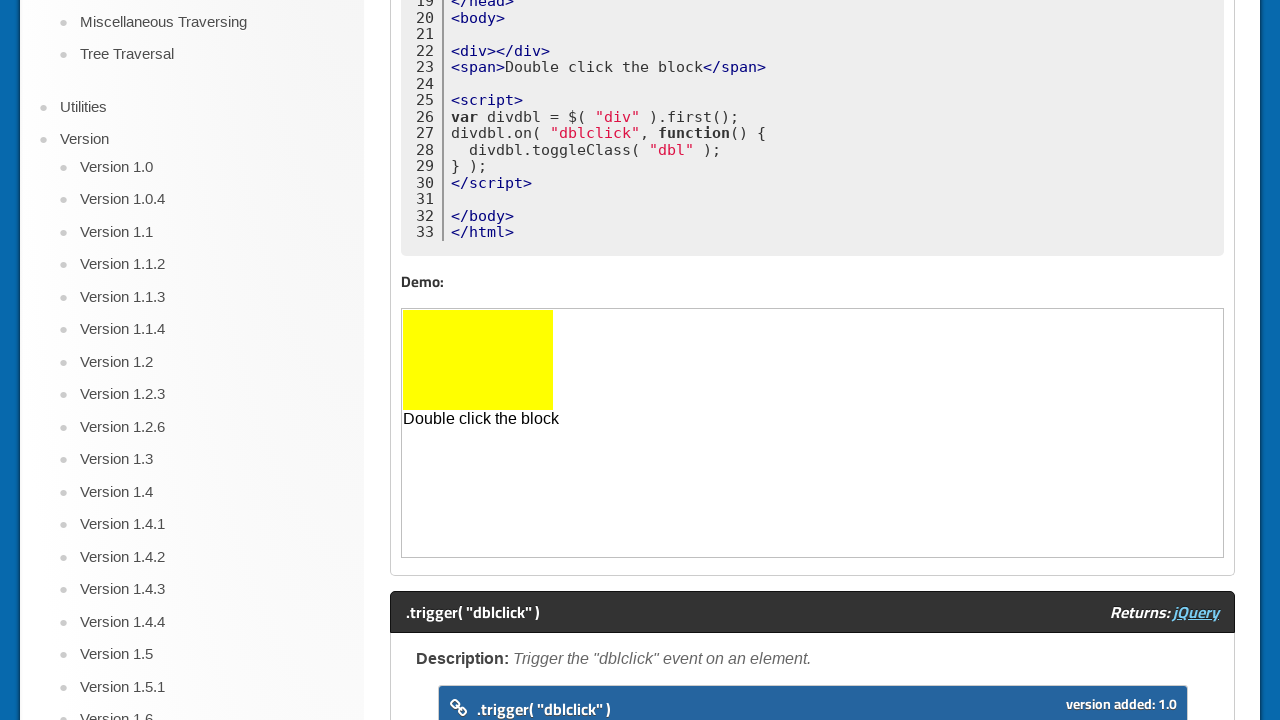

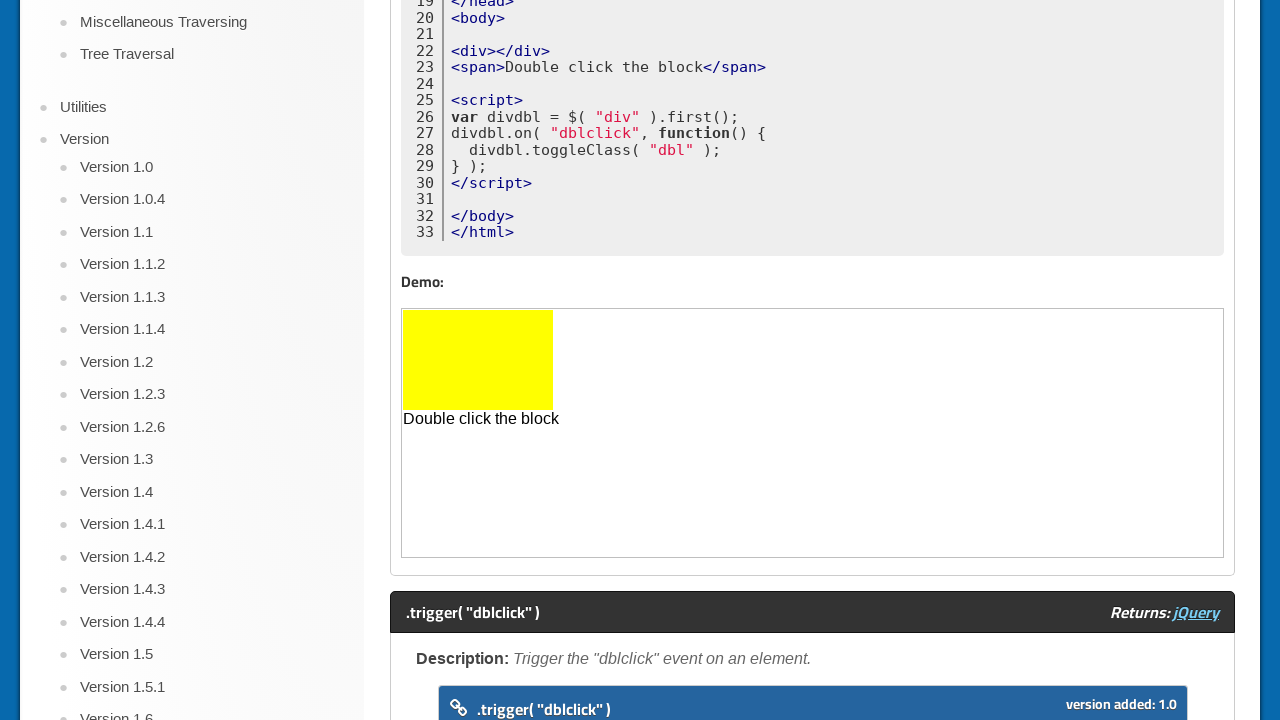